Tests scrolling functionality by scrolling down to a link at the bottom of the page and then scrolling back up to a link at the top

Starting URL: https://practice.cydeo.com/large

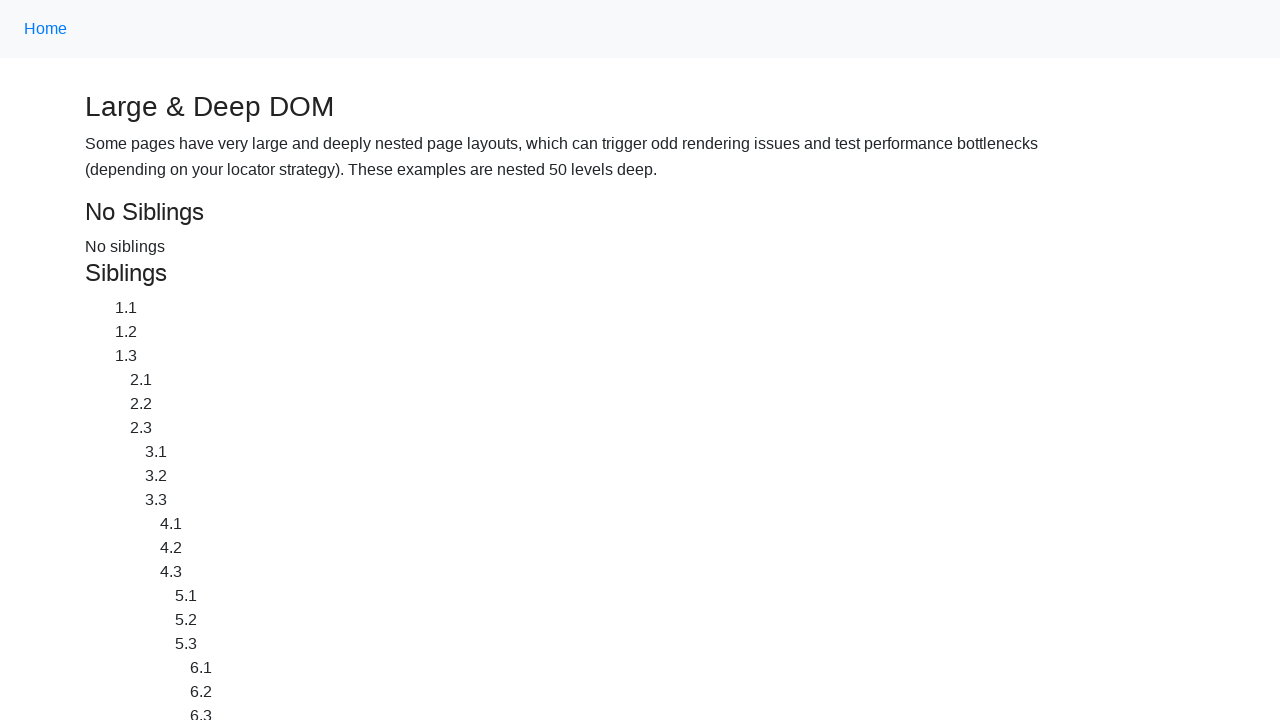

Located CYDEO link element at bottom of page
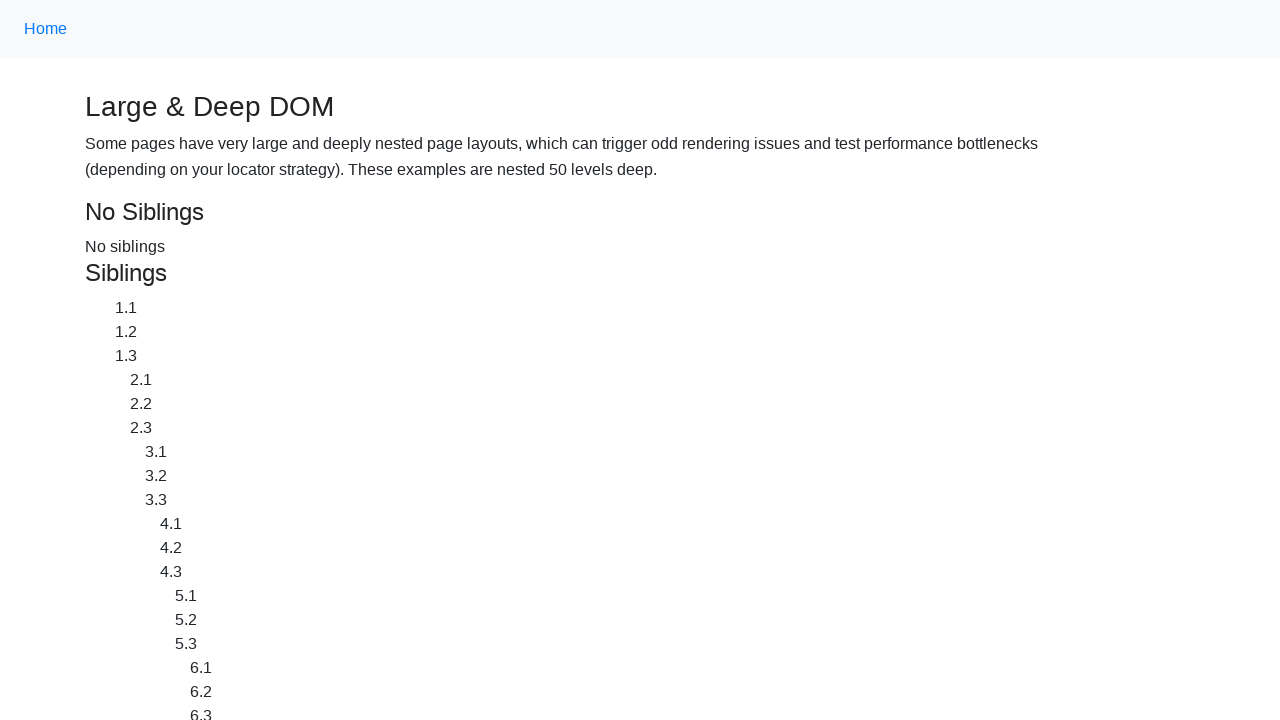

Located Home link element at top of page
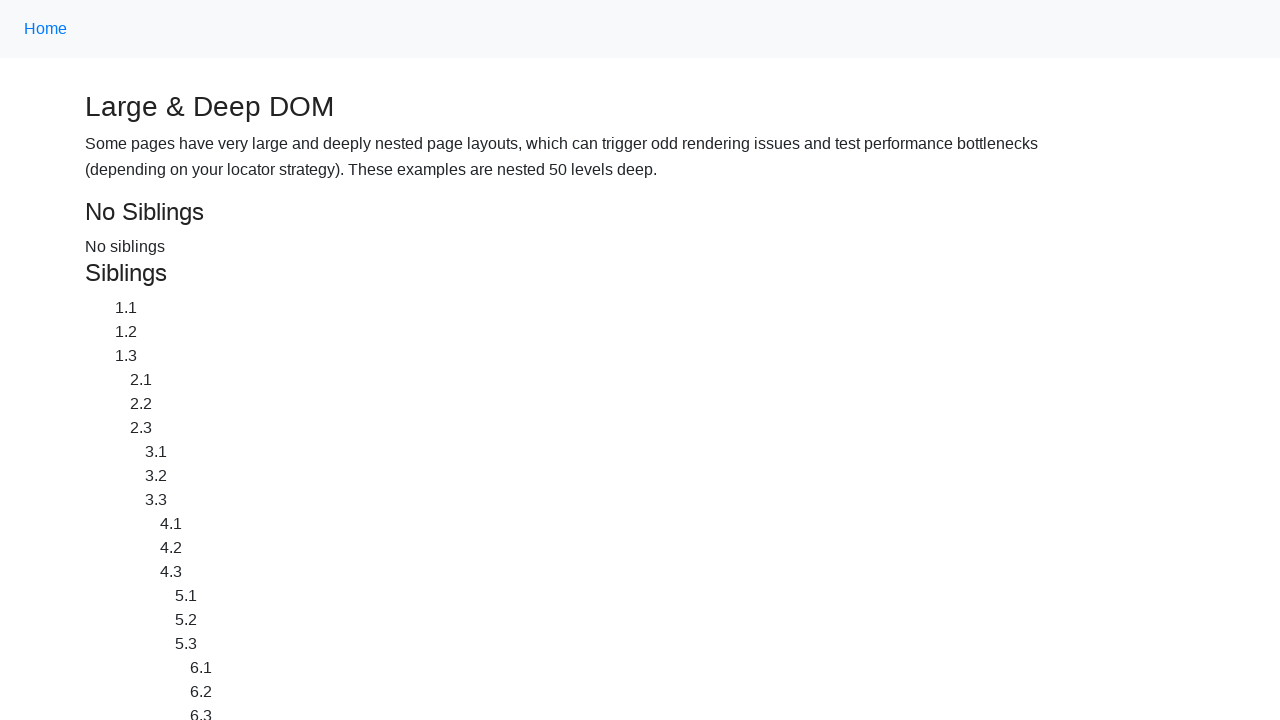

Scrolled down to CYDEO link at bottom of page
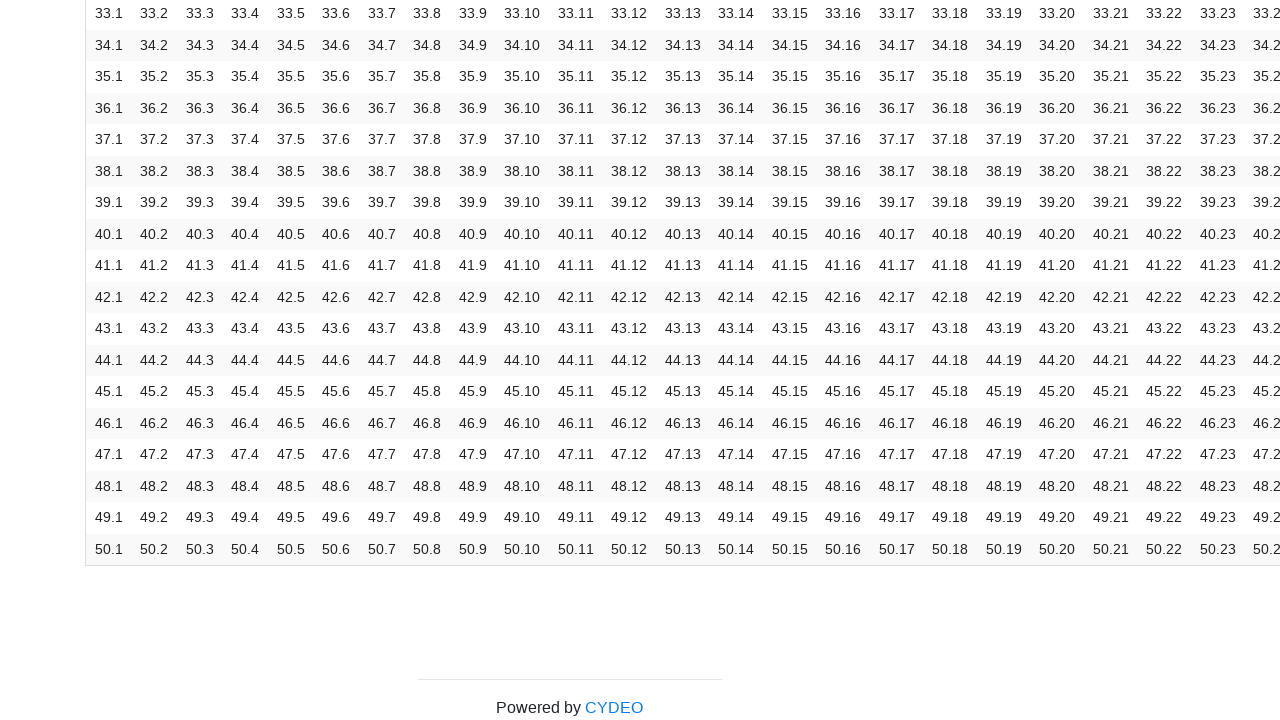

Waited 2 seconds after scrolling to CYDEO link
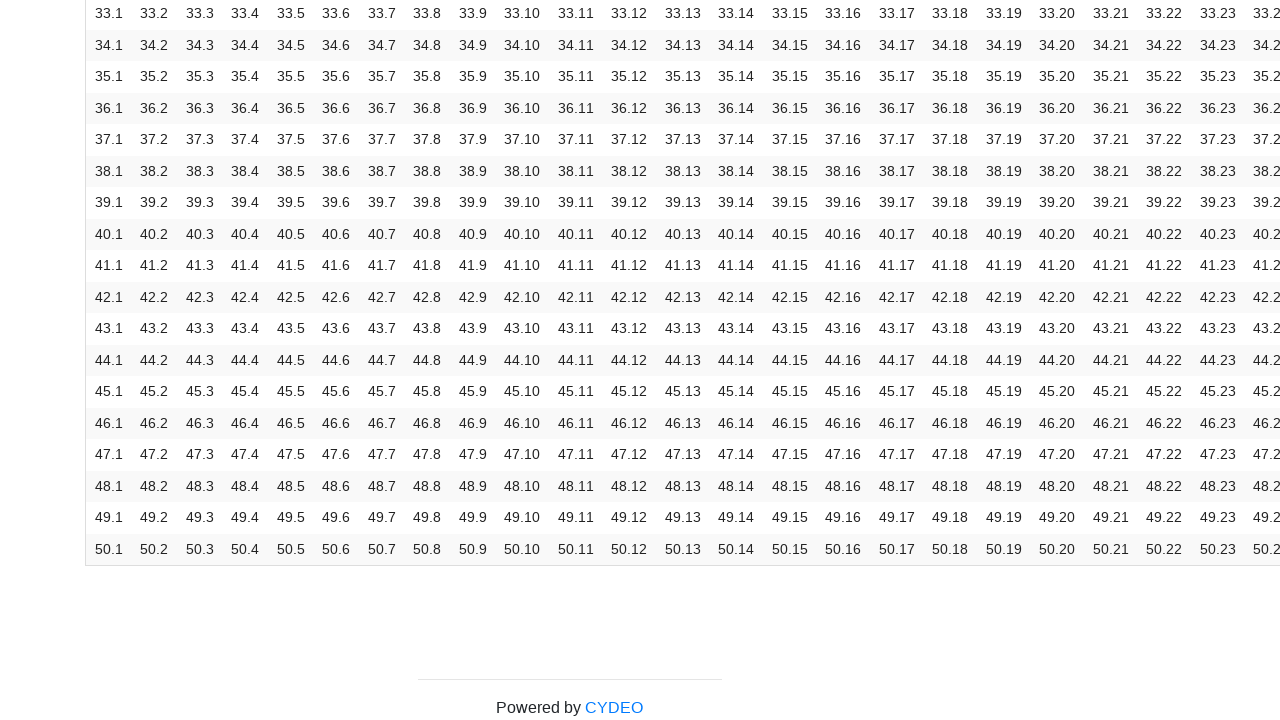

Scrolled up to Home link at top of page
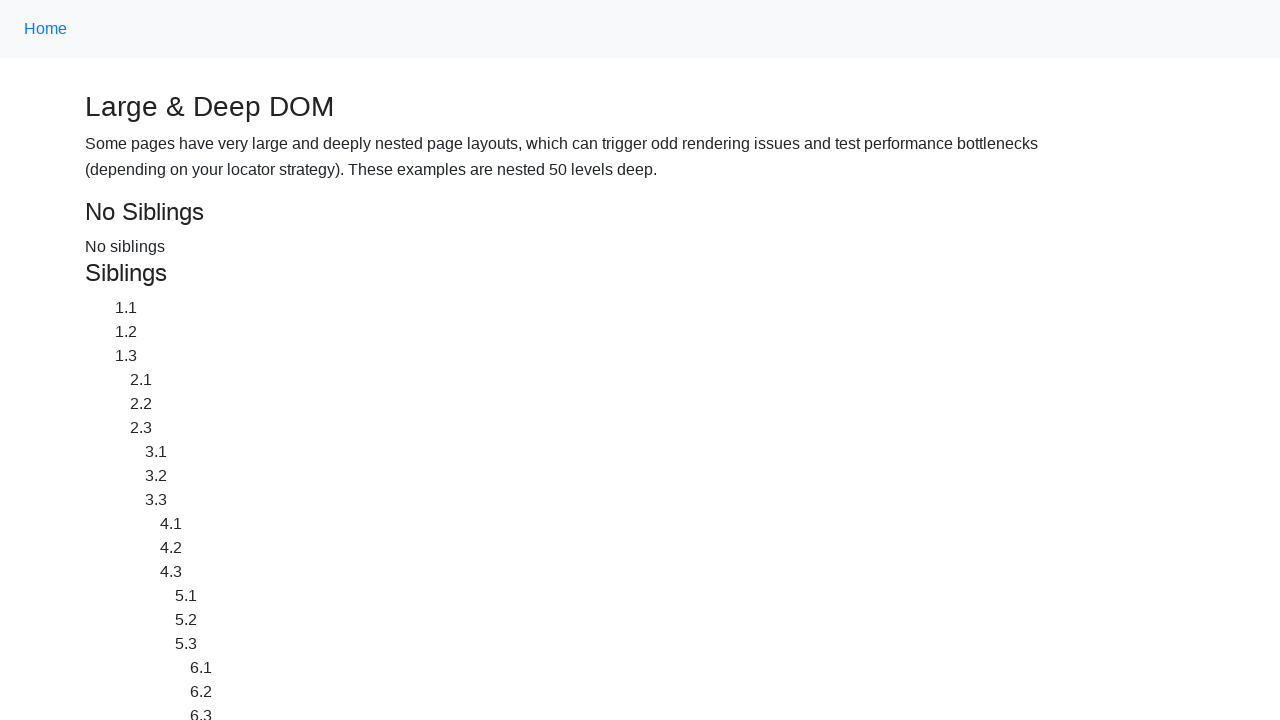

Waited 2 seconds after scrolling to Home link
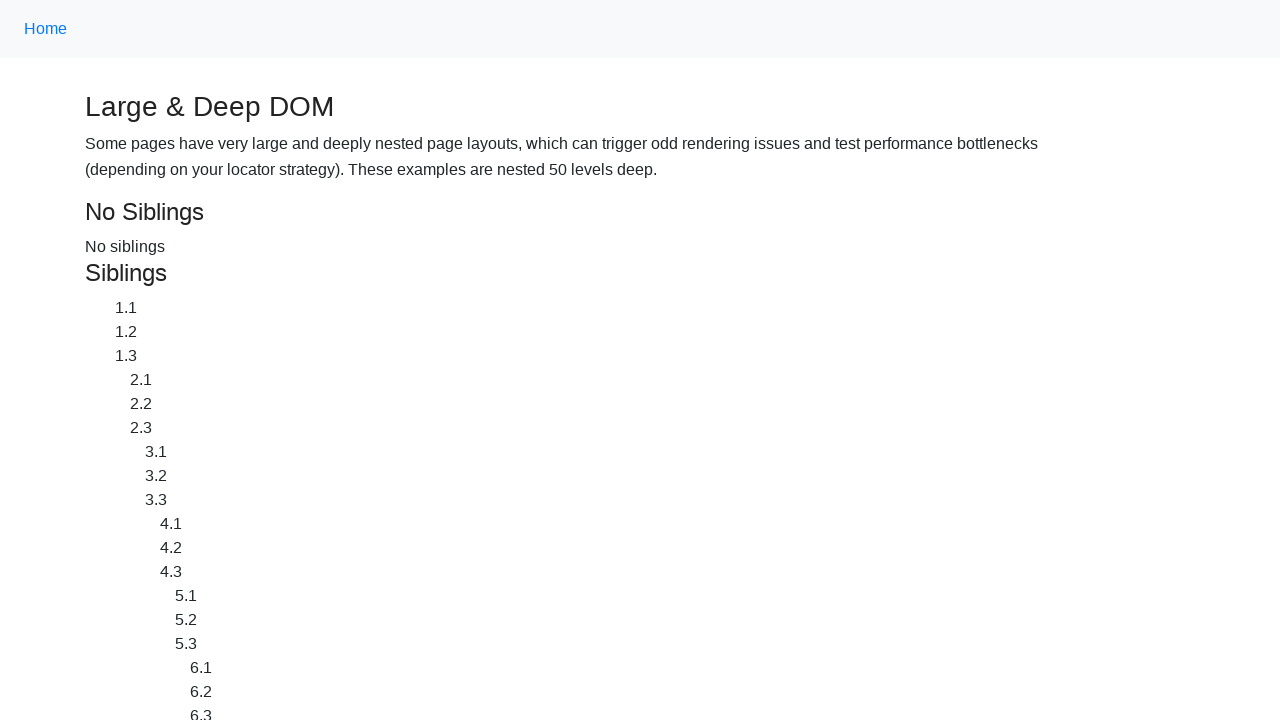

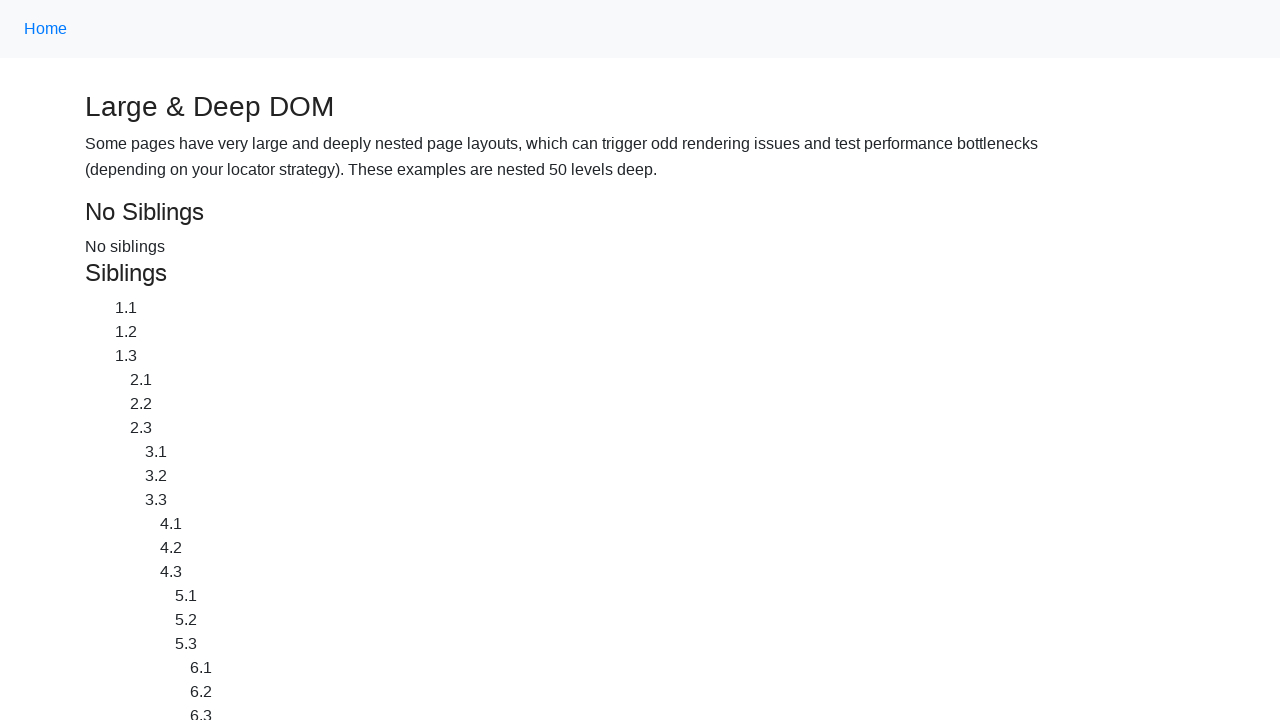